Tests filtering to display all items after filtering

Starting URL: https://demo.playwright.dev/todomvc

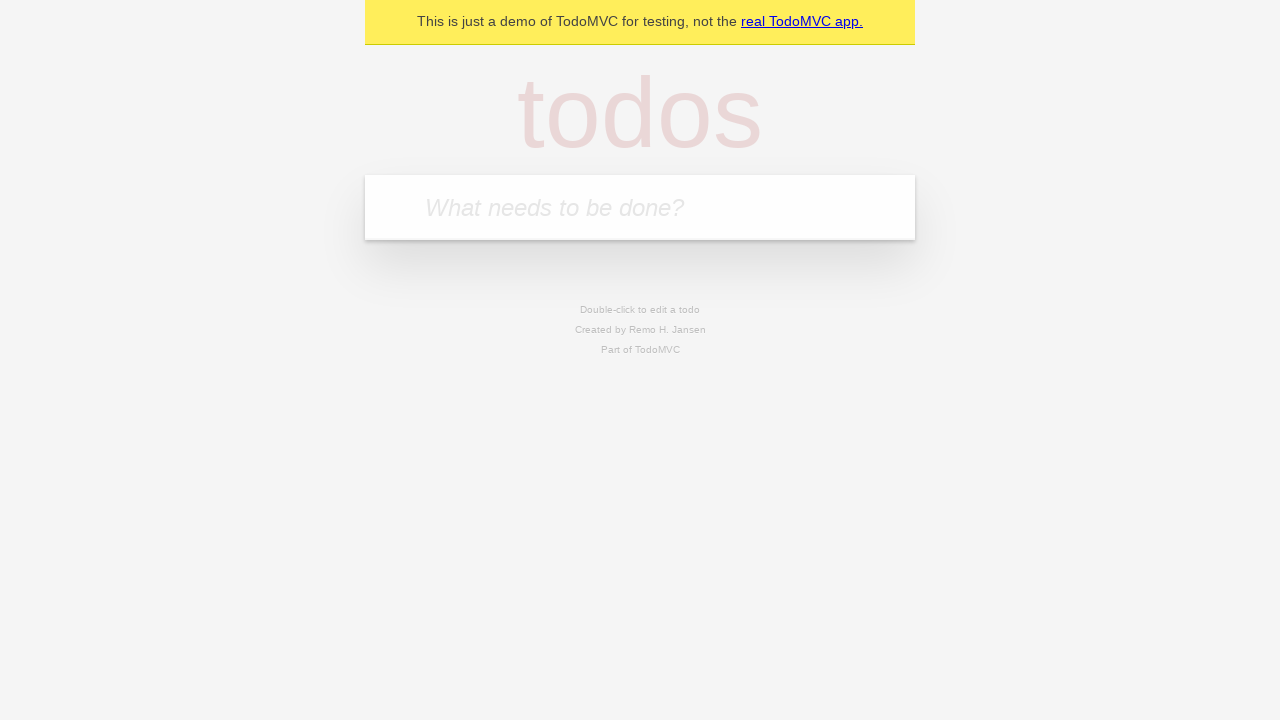

Located the 'What needs to be done?' input field
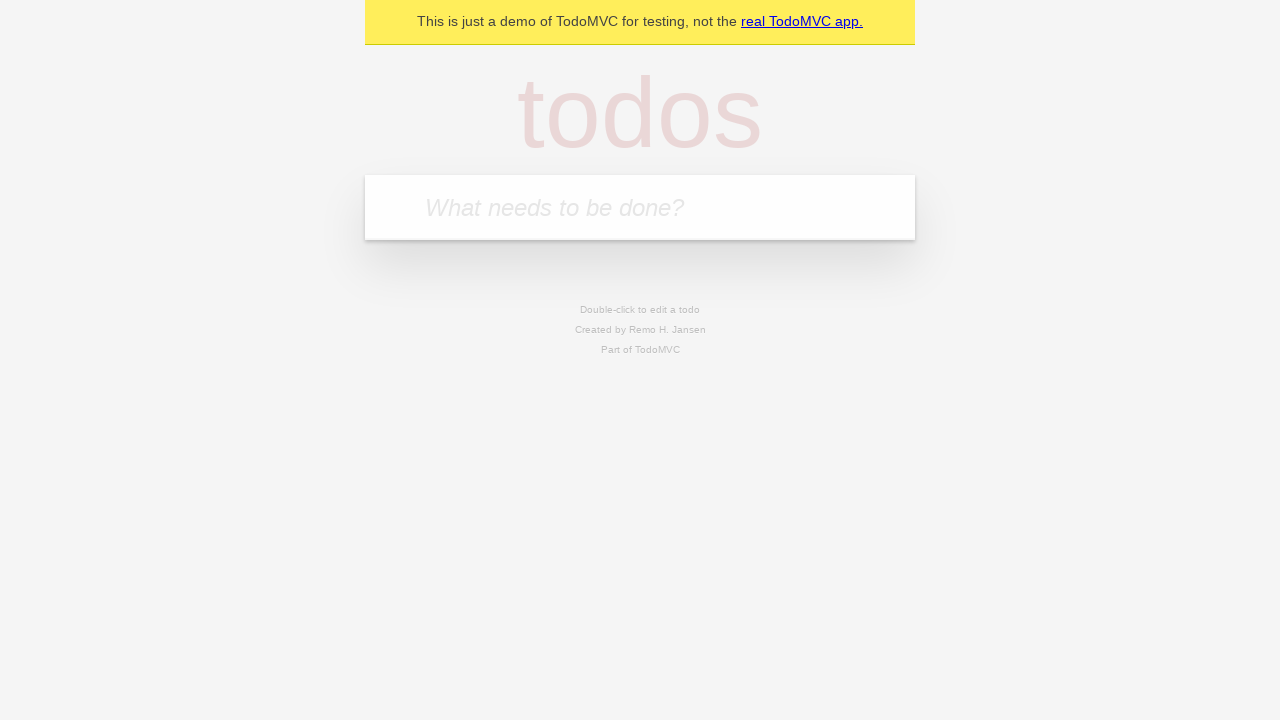

Filled todo input with 'buy some cheese' on internal:attr=[placeholder="What needs to be done?"i]
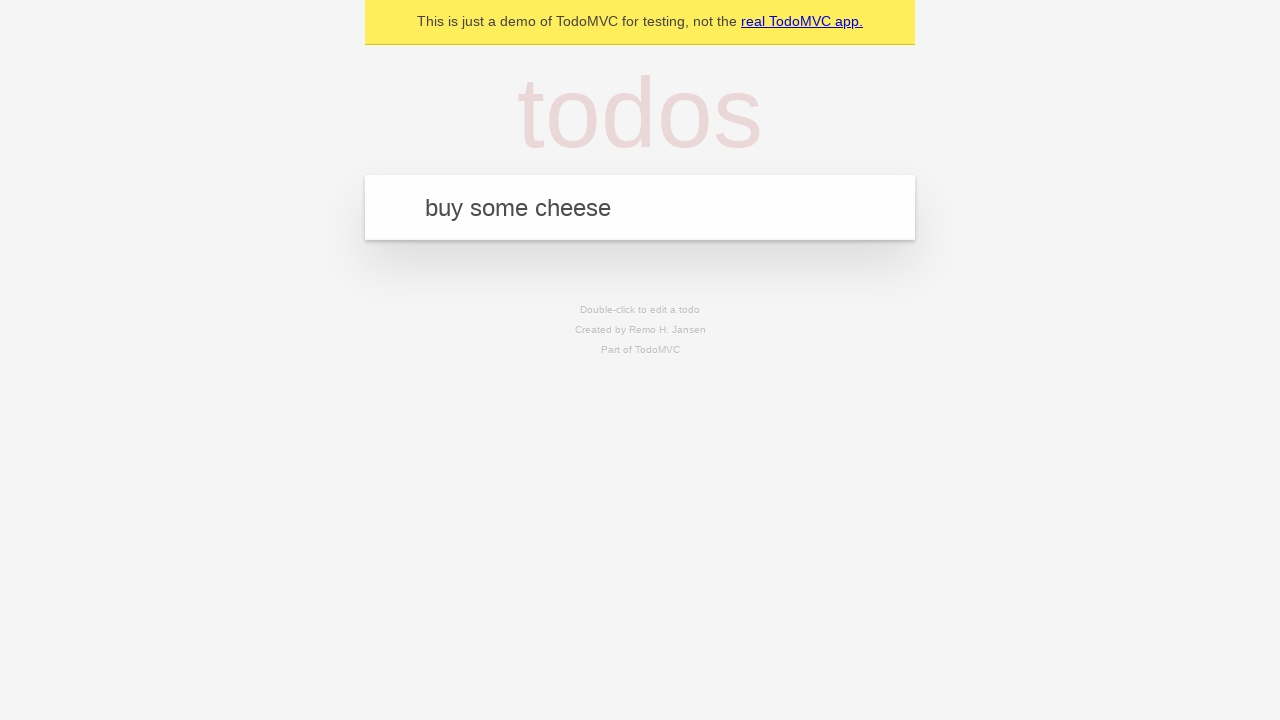

Pressed Enter to create todo 'buy some cheese' on internal:attr=[placeholder="What needs to be done?"i]
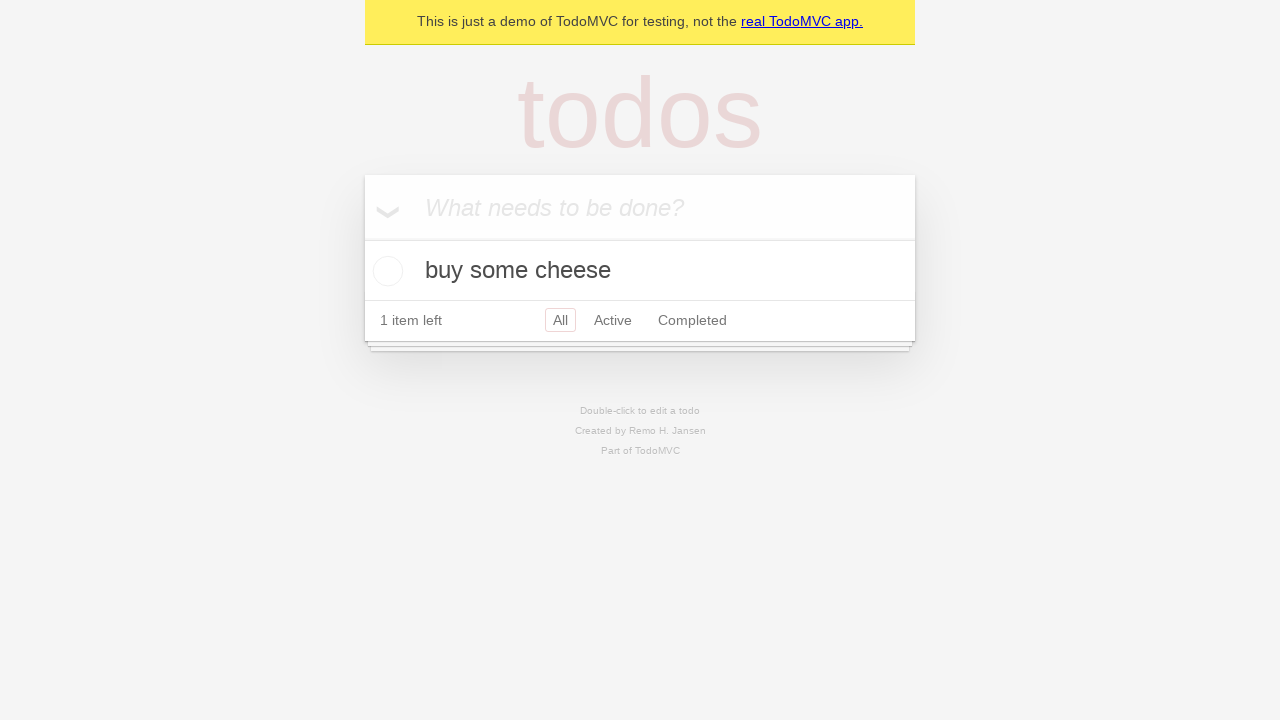

Filled todo input with 'feed the cat' on internal:attr=[placeholder="What needs to be done?"i]
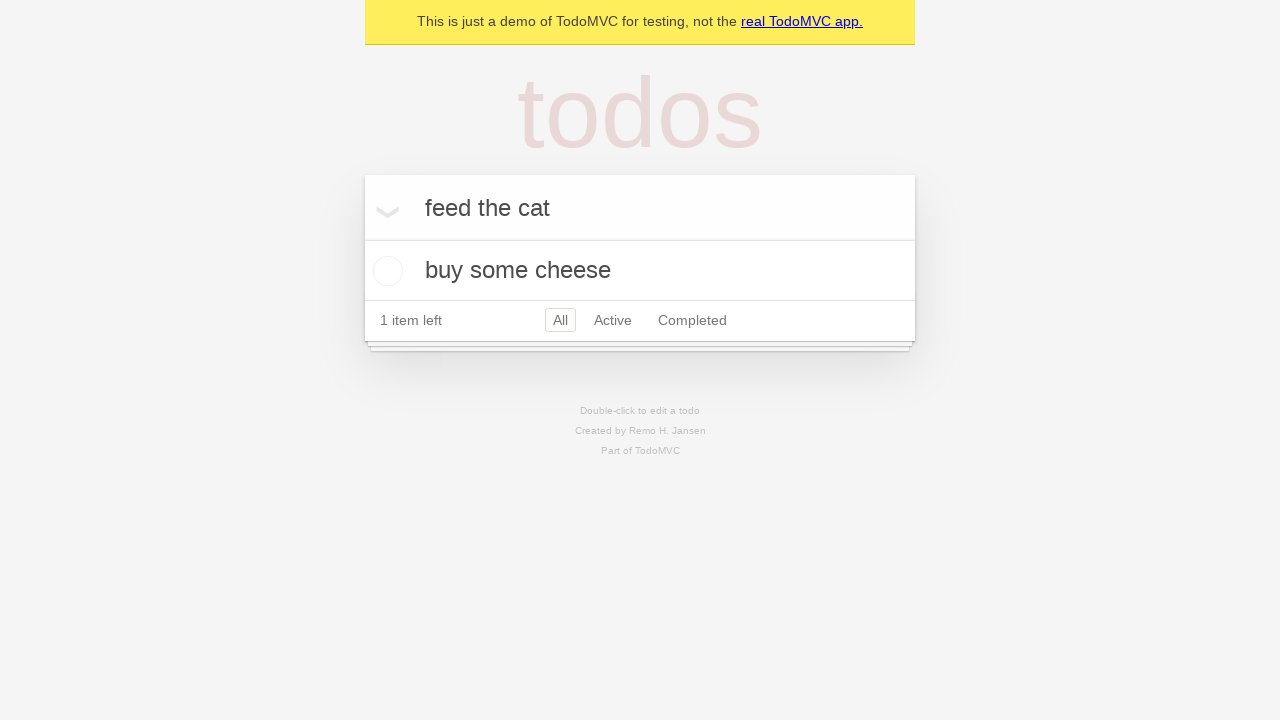

Pressed Enter to create todo 'feed the cat' on internal:attr=[placeholder="What needs to be done?"i]
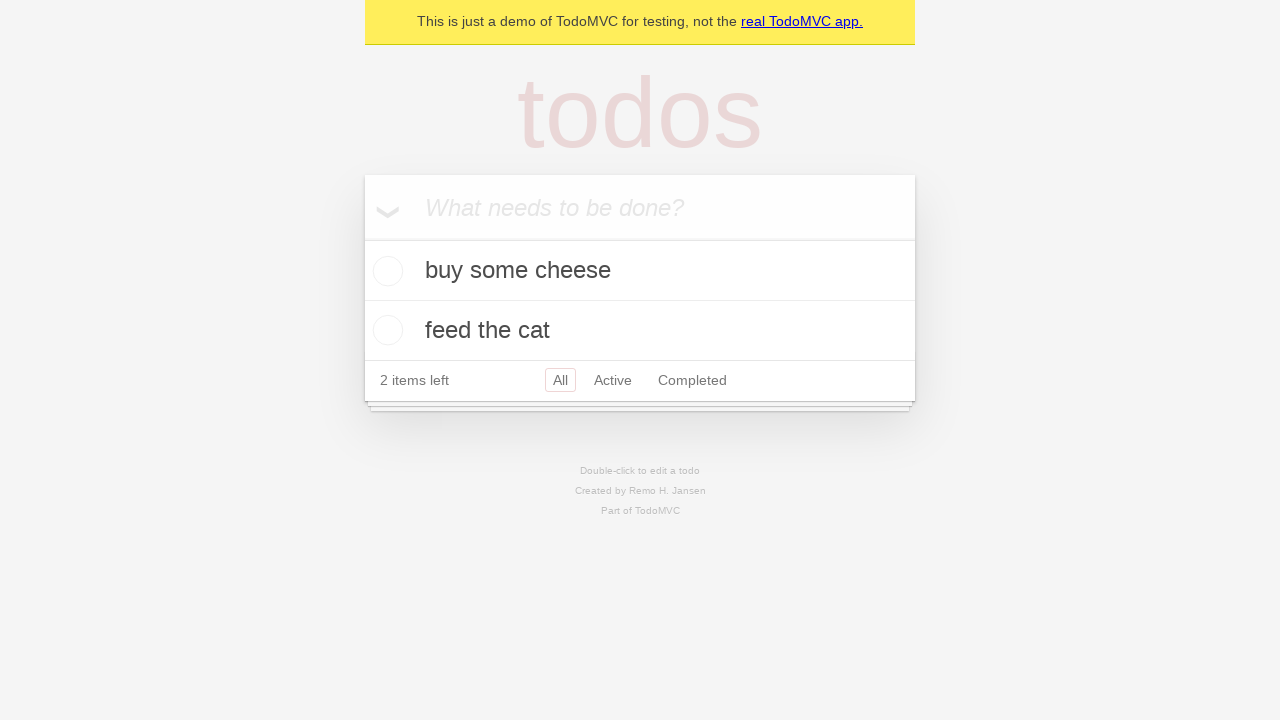

Filled todo input with 'book a doctors appointment' on internal:attr=[placeholder="What needs to be done?"i]
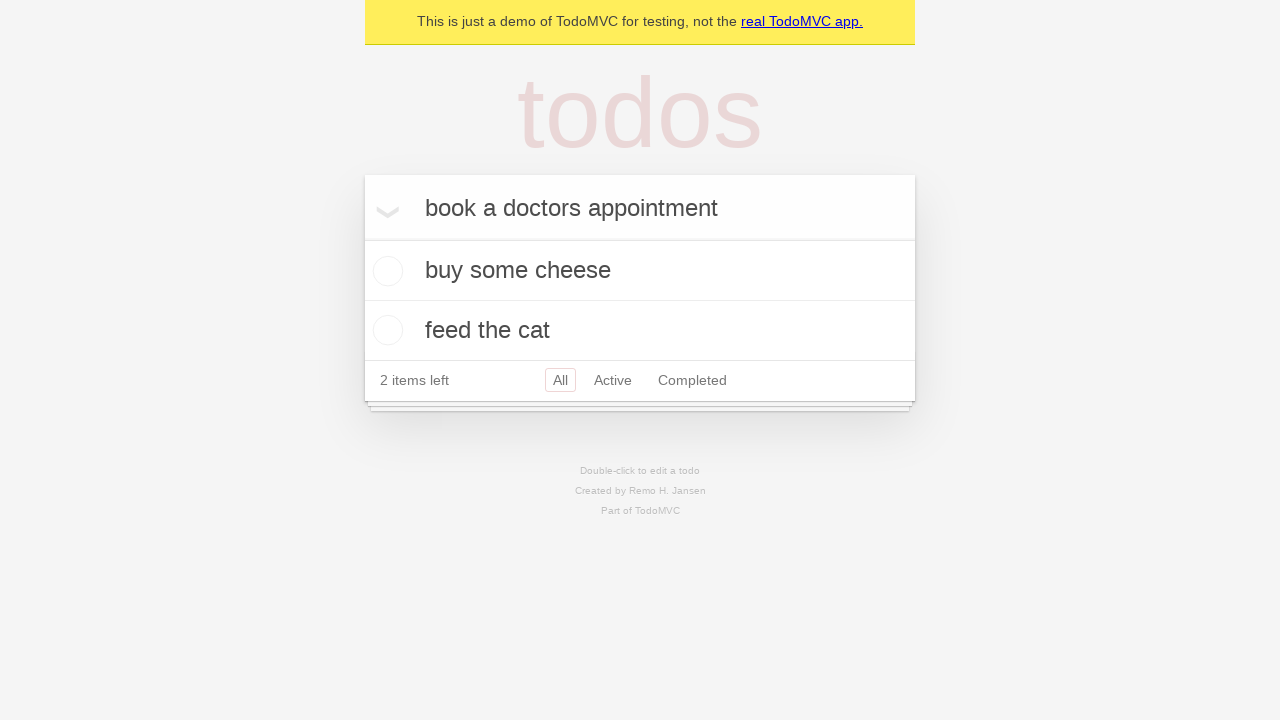

Pressed Enter to create todo 'book a doctors appointment' on internal:attr=[placeholder="What needs to be done?"i]
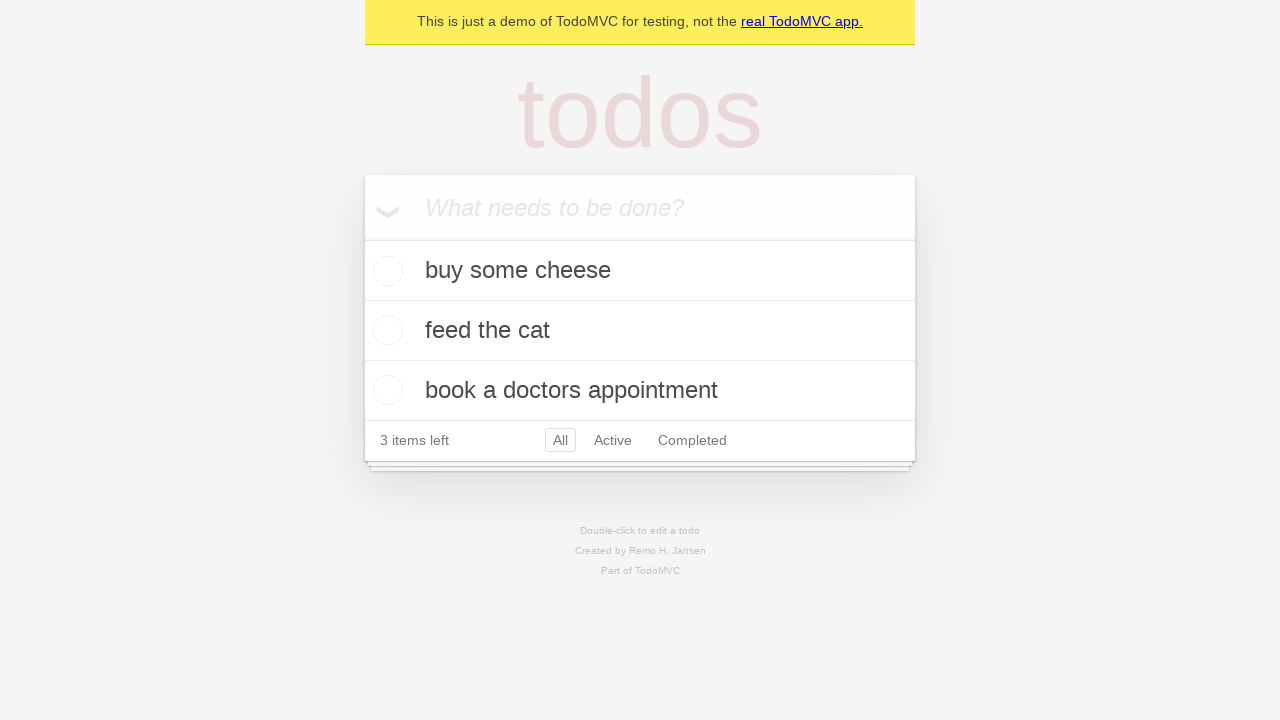

Waited for all 3 todo items to be created
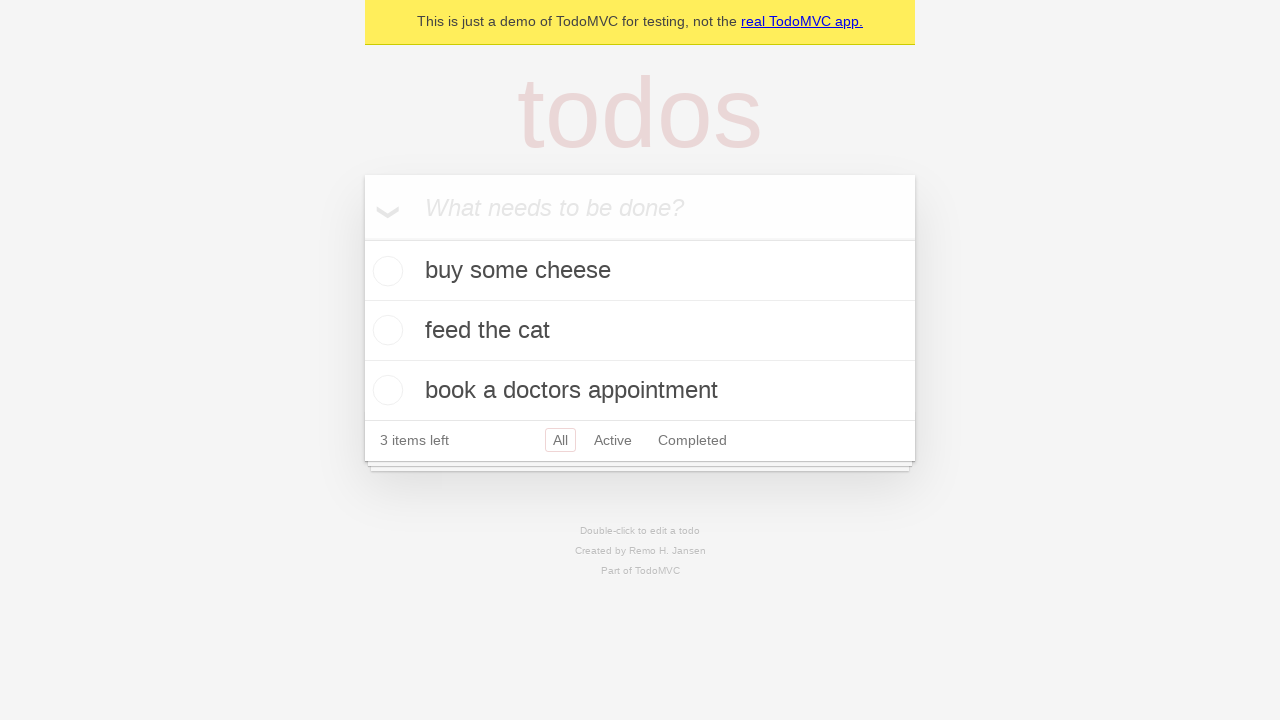

Marked the second todo item as completed at (385, 330) on internal:testid=[data-testid="todo-item"s] >> nth=1 >> internal:role=checkbox
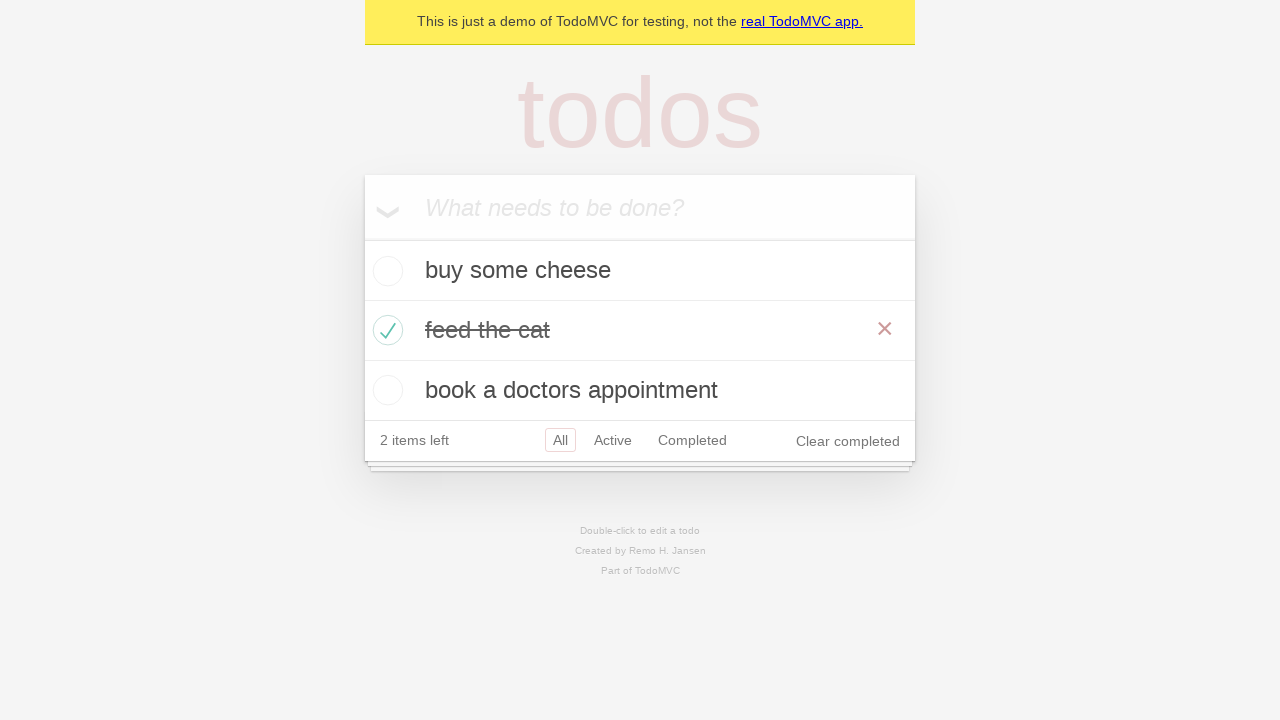

Clicked the 'Active' filter link at (613, 440) on internal:role=link[name="Active"i]
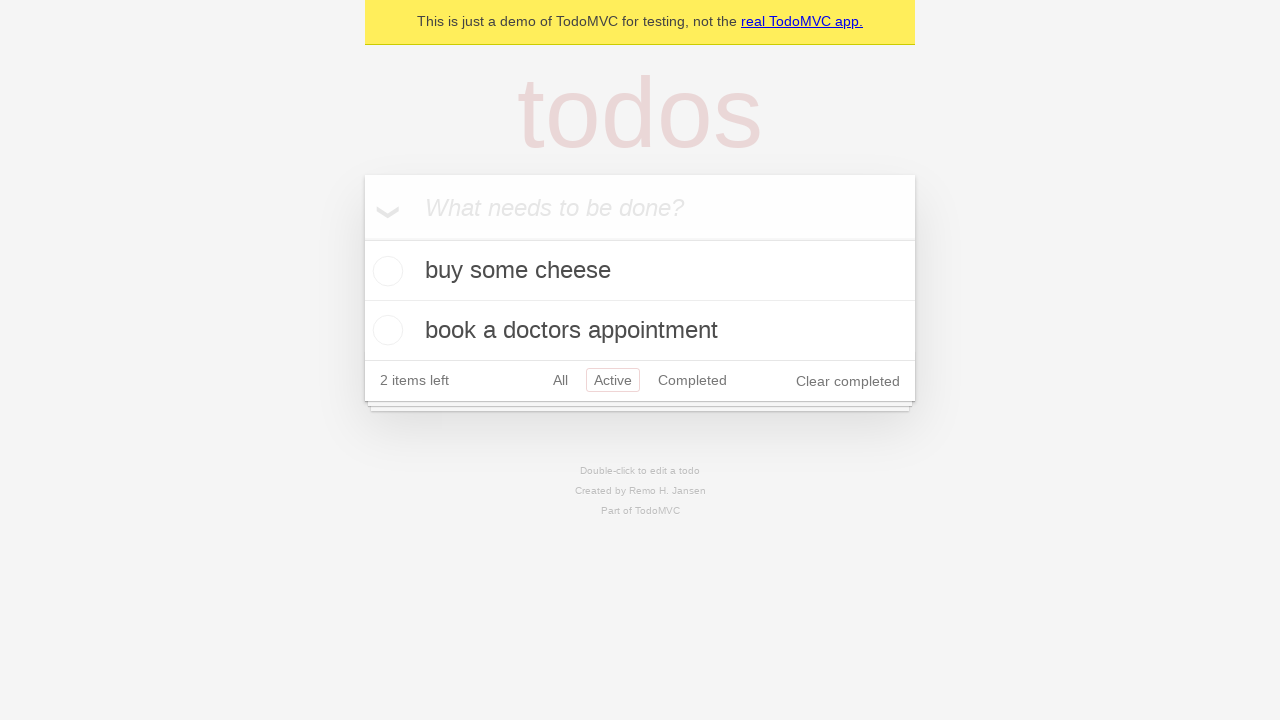

Clicked the 'Completed' filter link at (692, 380) on internal:role=link[name="Completed"i]
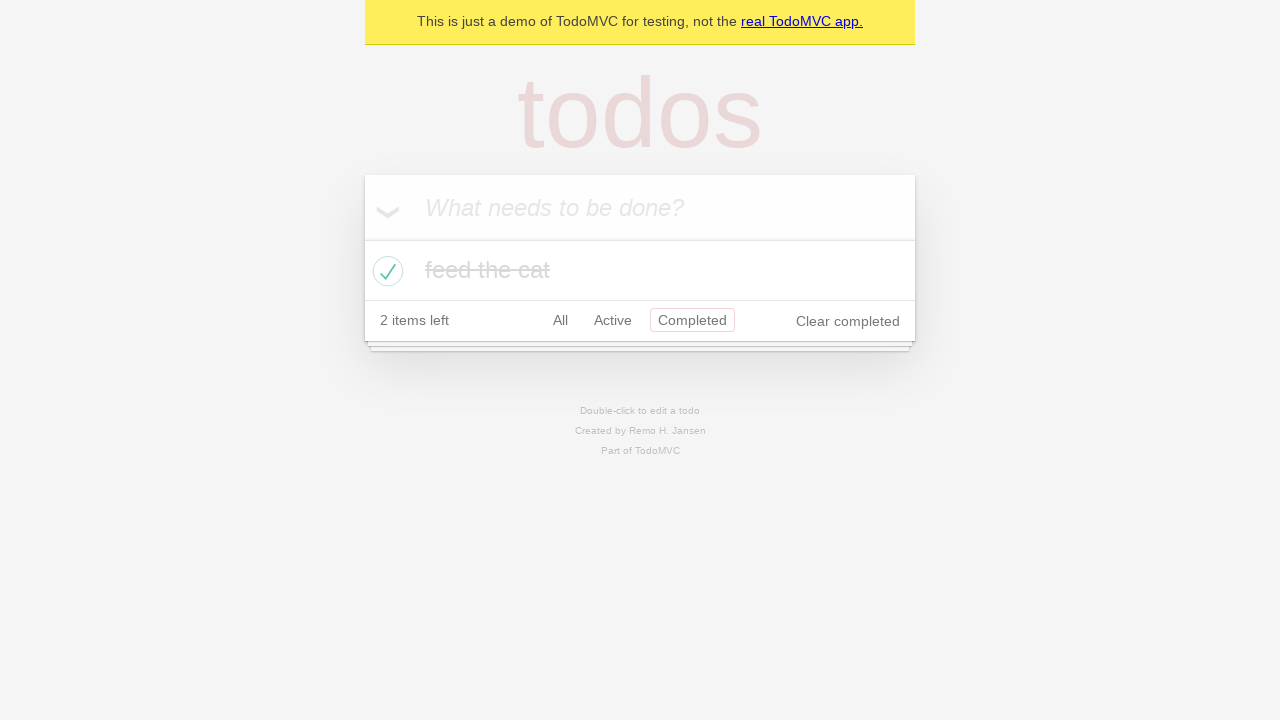

Clicked the 'All' filter link to display all items at (560, 320) on internal:role=link[name="All"i]
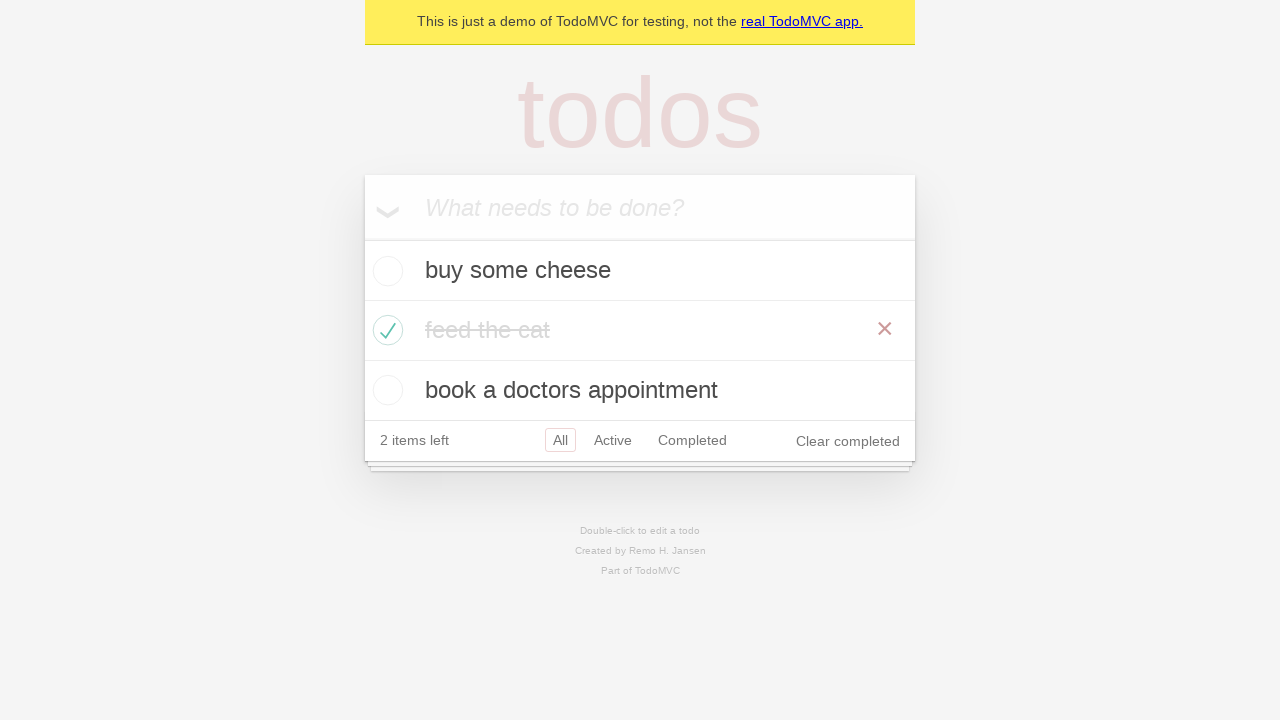

Verified all 3 todo items are displayed after filtering
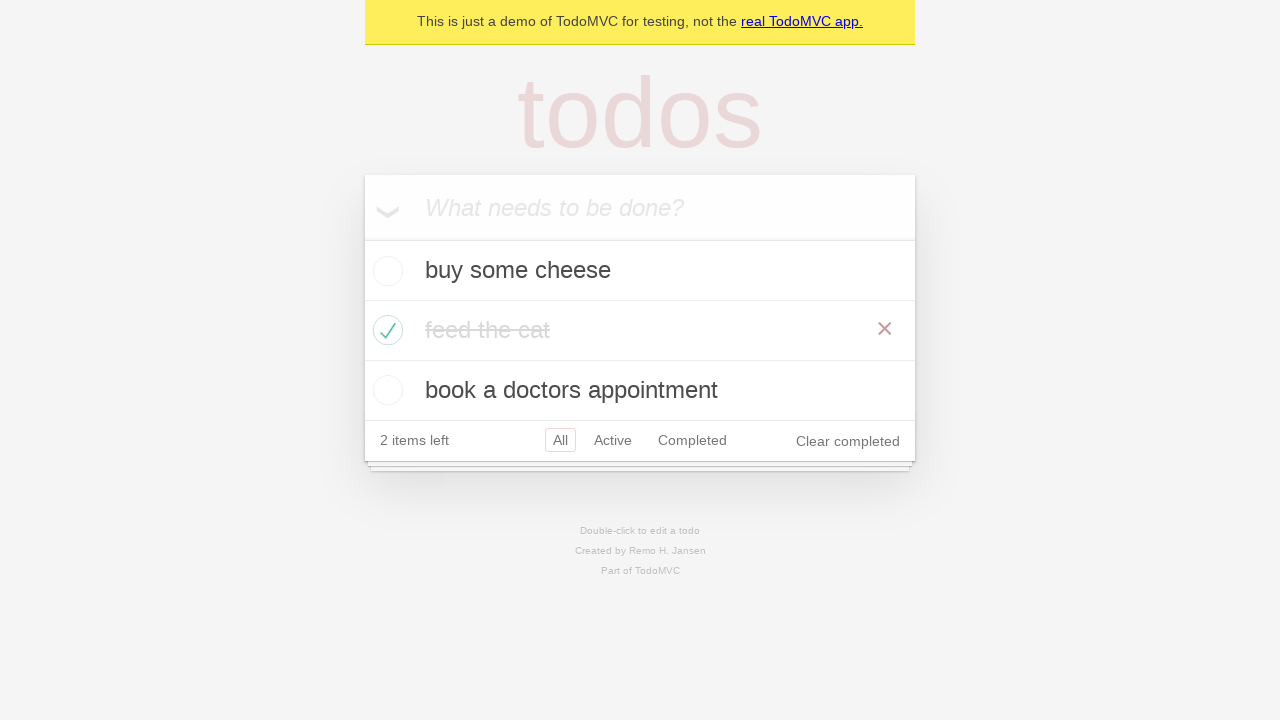

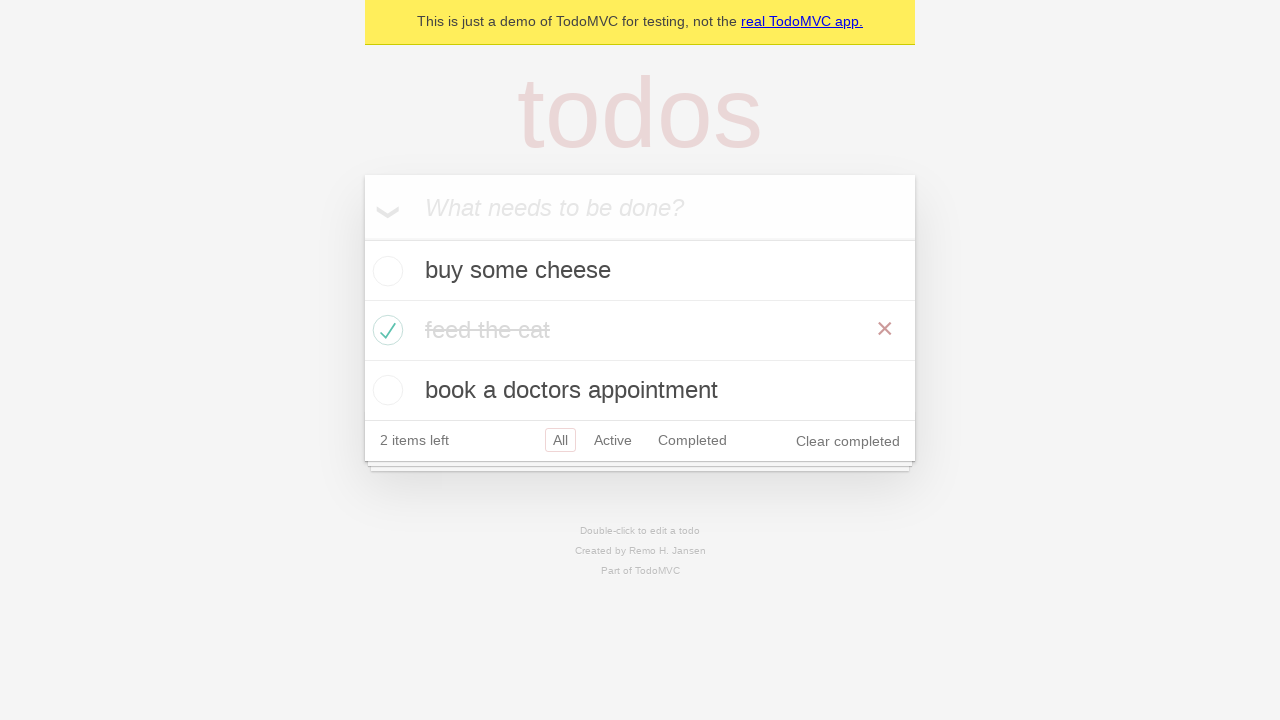